Tests window handling by opening a new tab via button click and switching to the newly opened window

Starting URL: https://www.letskodeit.com/practice

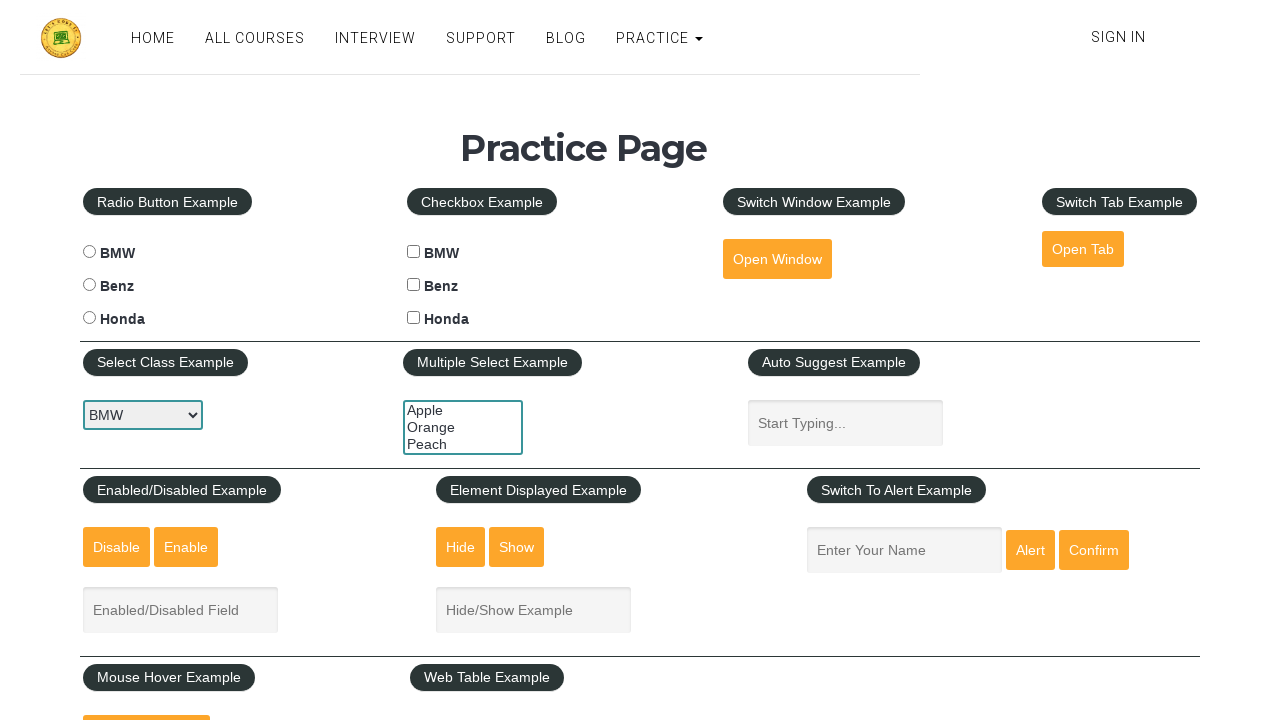

Clicked button to open new tab at (1083, 249) on #opentab
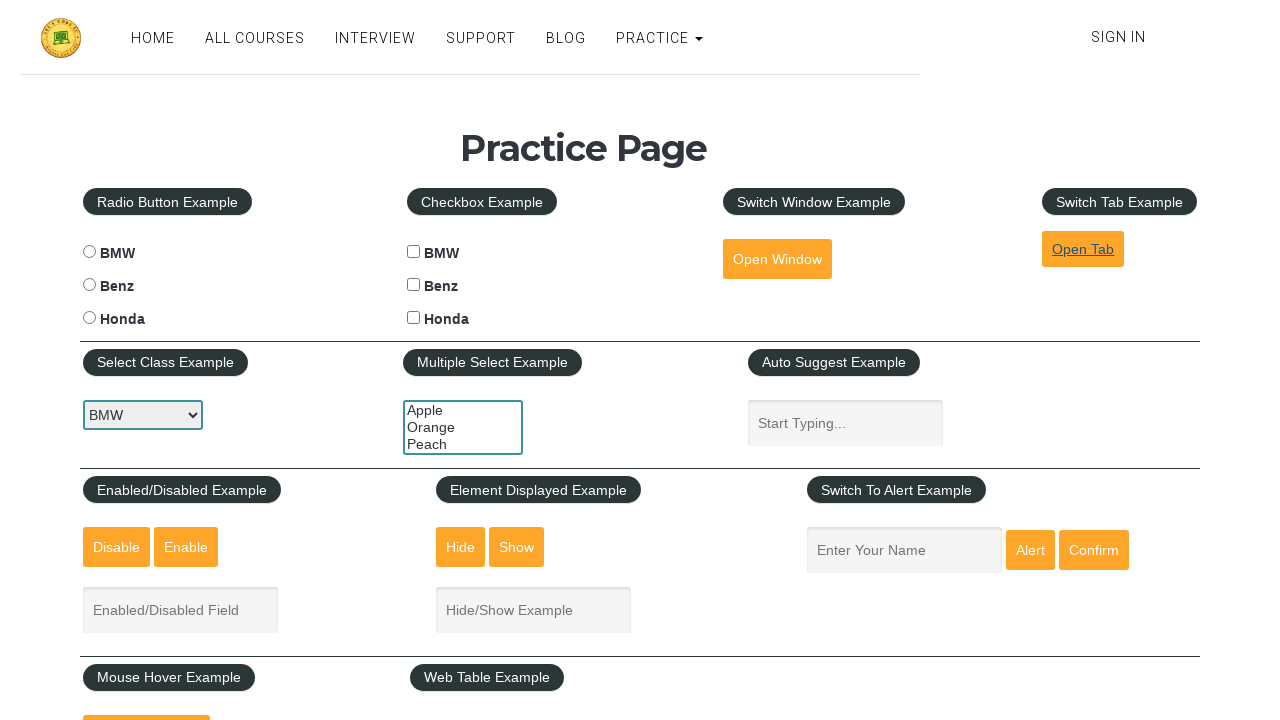

New tab opened and captured
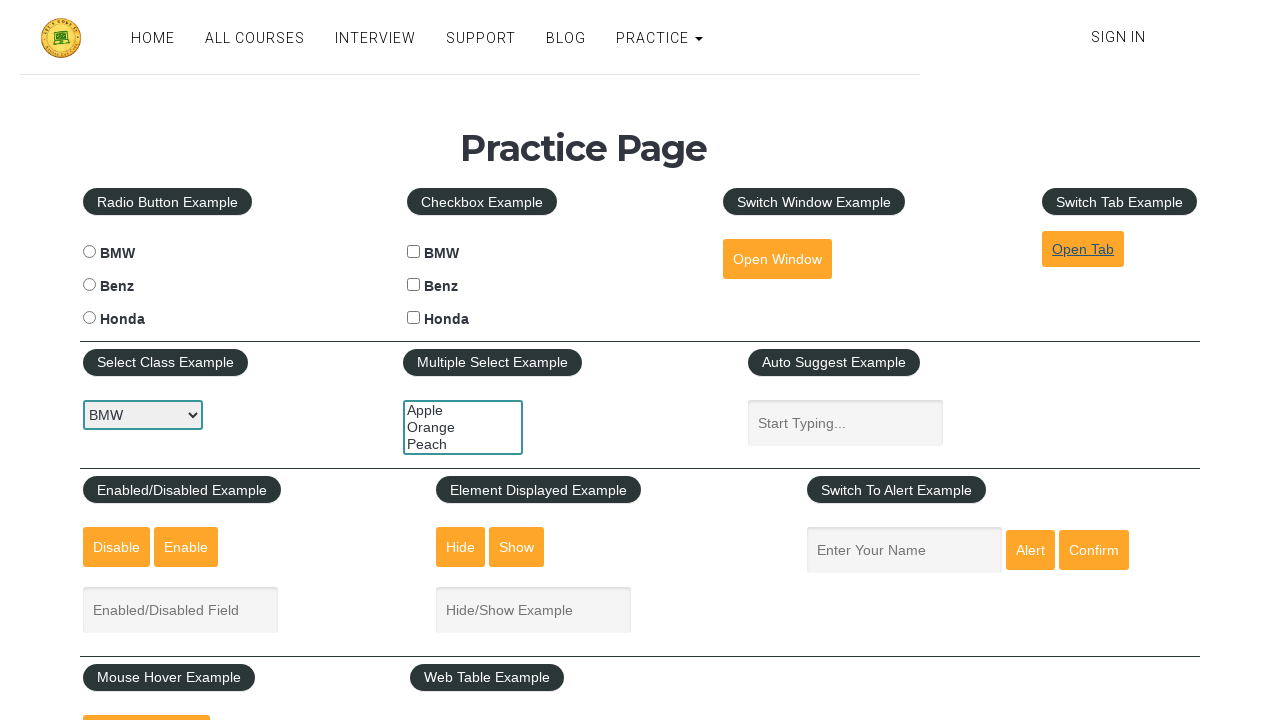

New page loaded completely
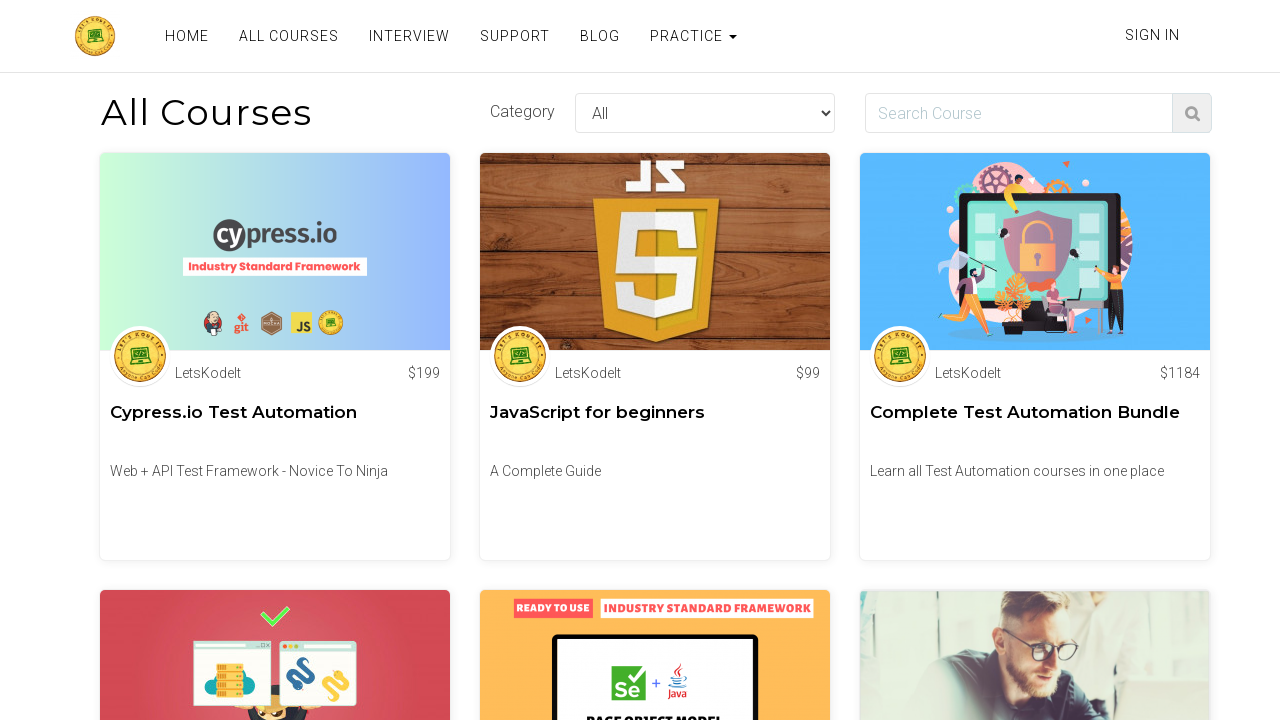

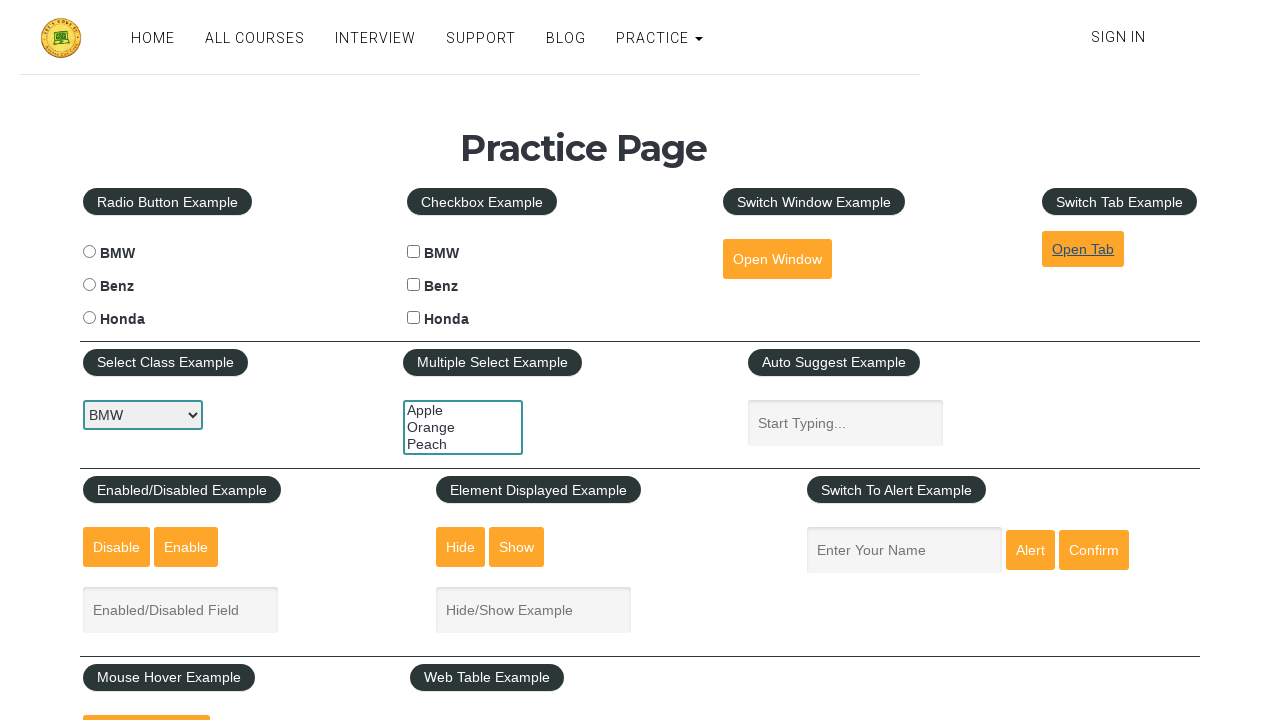